Tests handling radio buttons on a form by clicking the "Milk" radio button, then iterating through radio buttons to find and select "Cheese"

Starting URL: http://www.echoecho.com/htmlforms10.htm

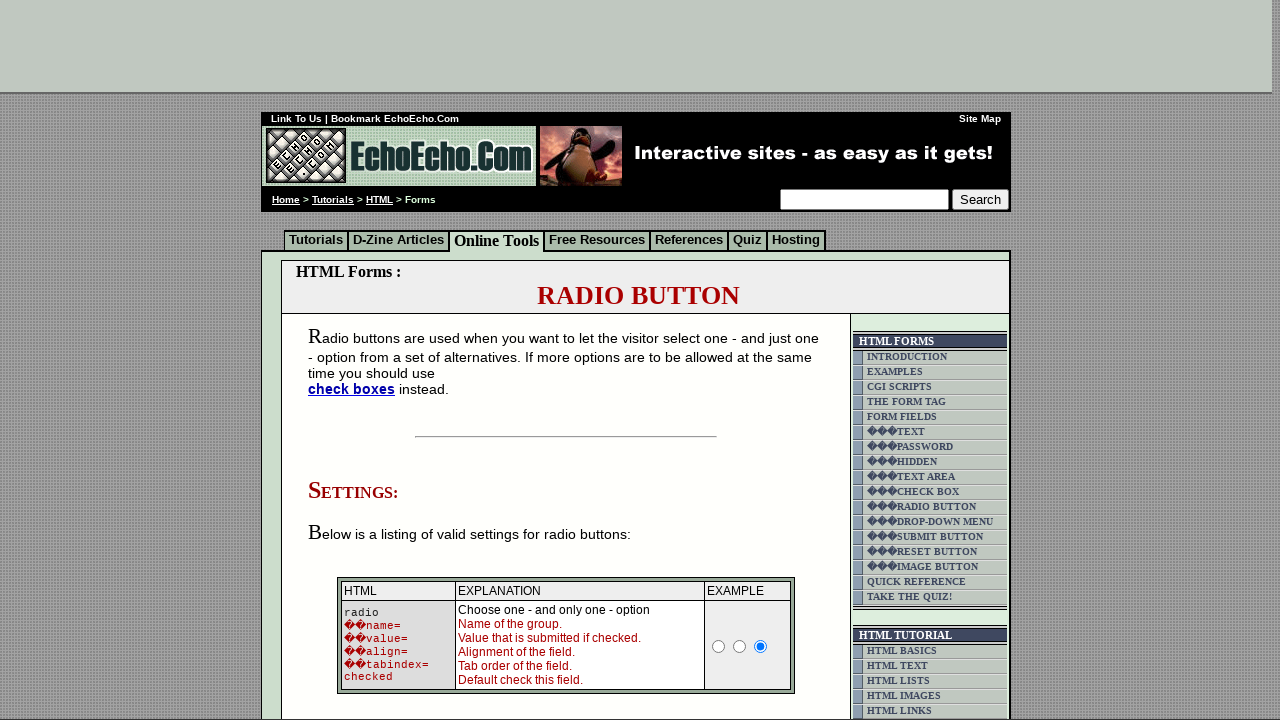

Clicked the 'Milk' radio button at (356, 360) on input[value='Milk']
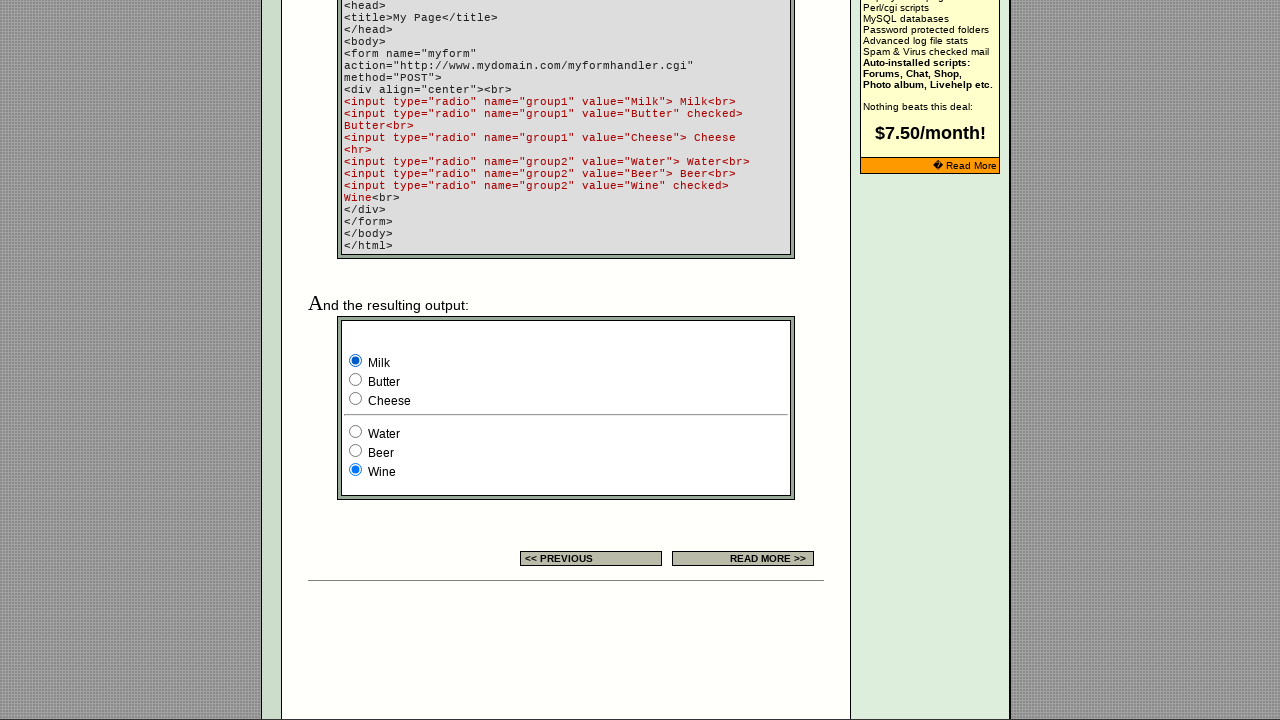

Radio buttons with name 'group1' loaded
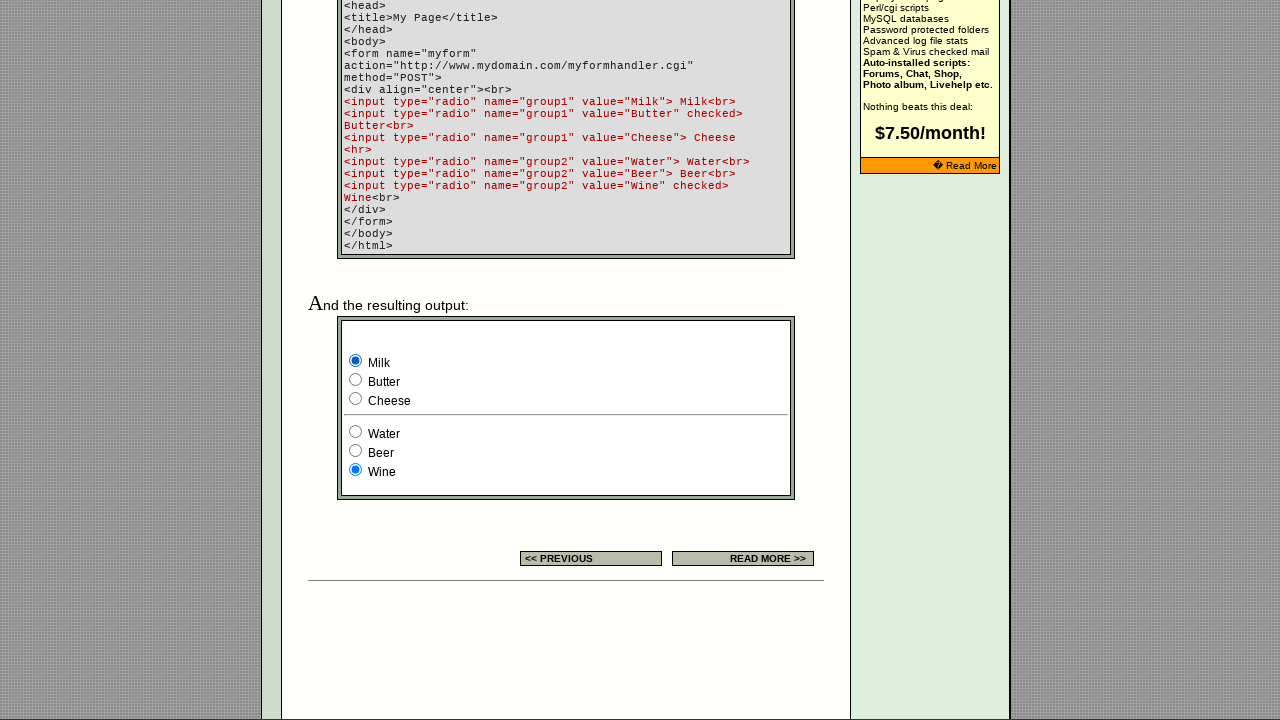

Located all radio buttons with name 'group1'
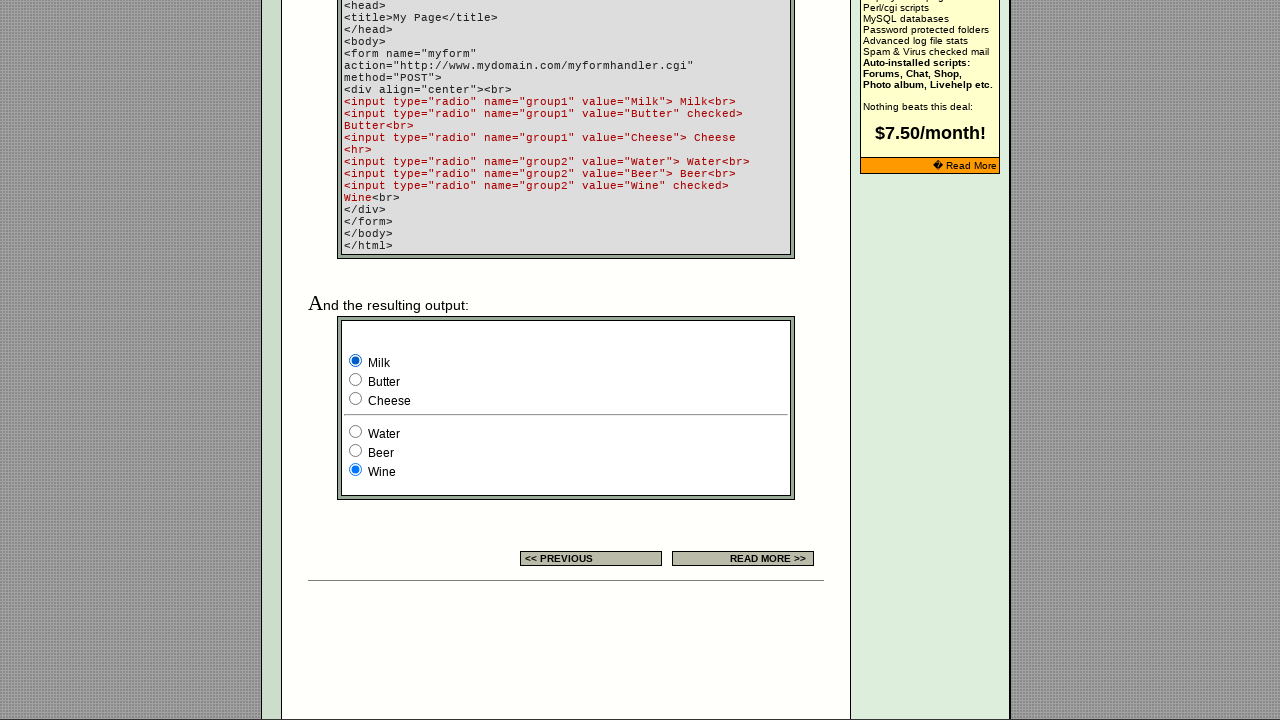

Found 3 radio buttons in the group
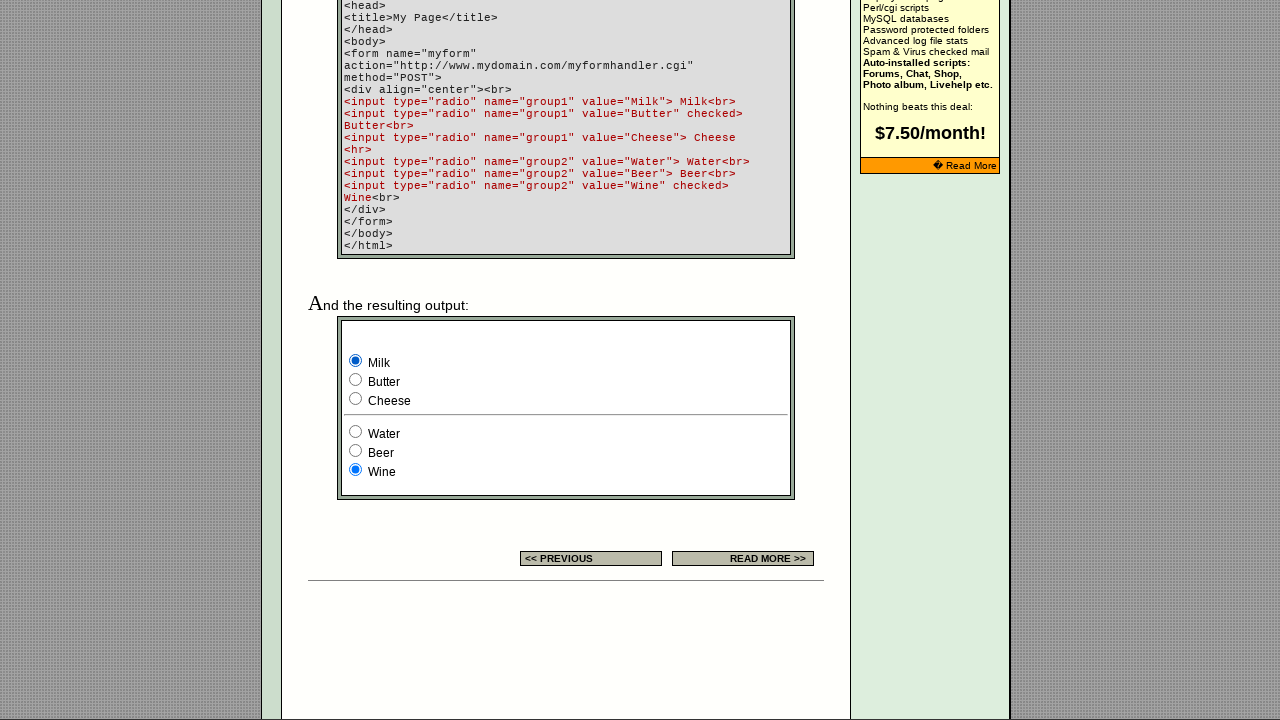

Retrieved value 'Milk' from radio button 1
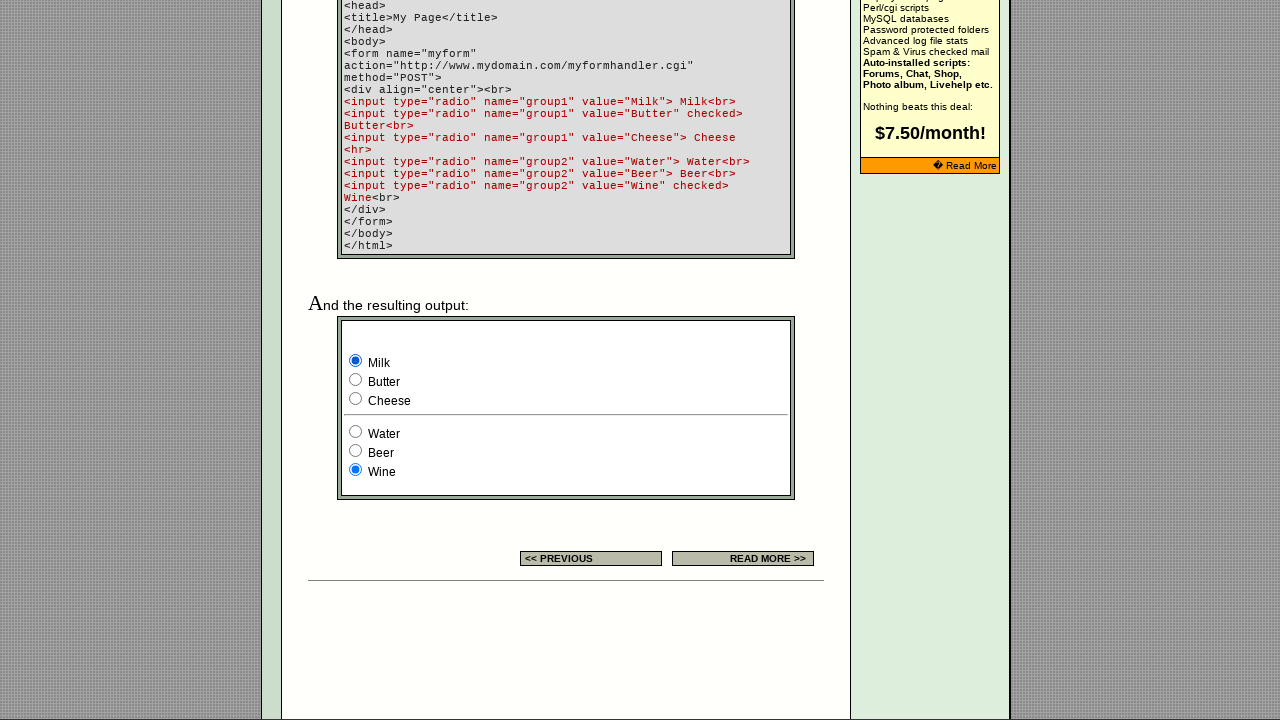

Retrieved value 'Butter' from radio button 2
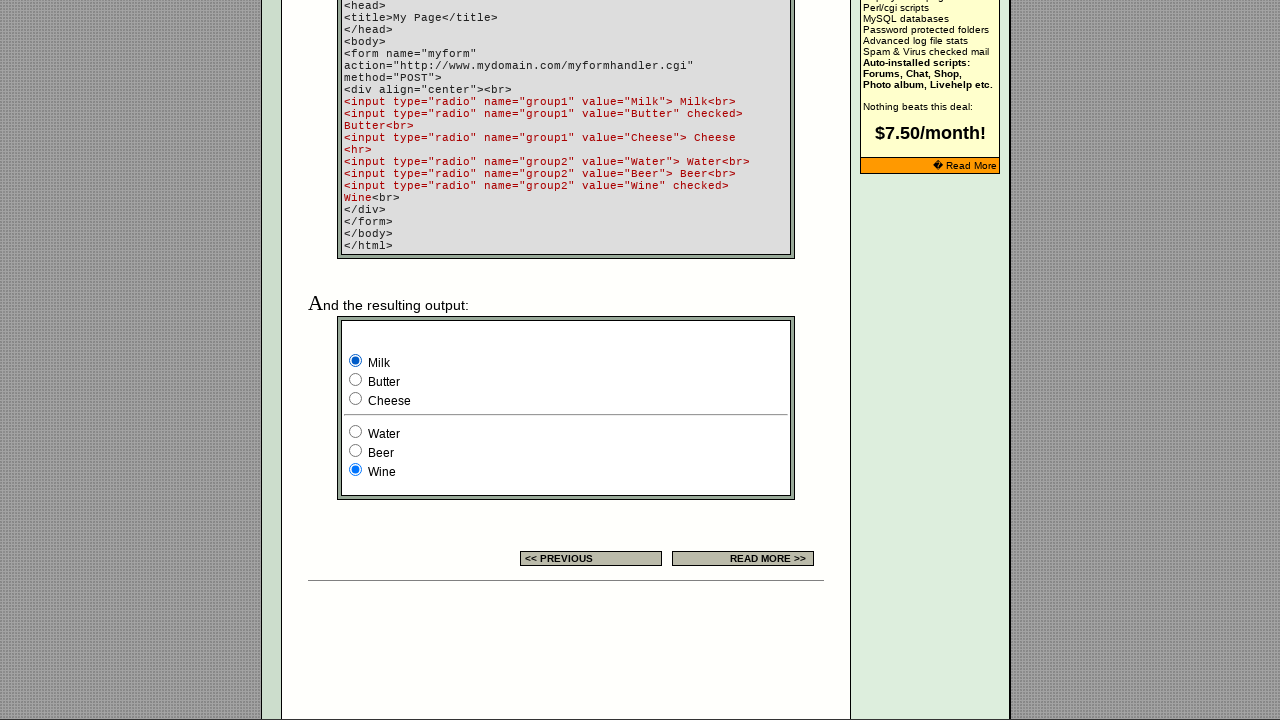

Retrieved value 'Cheese' from radio button 3
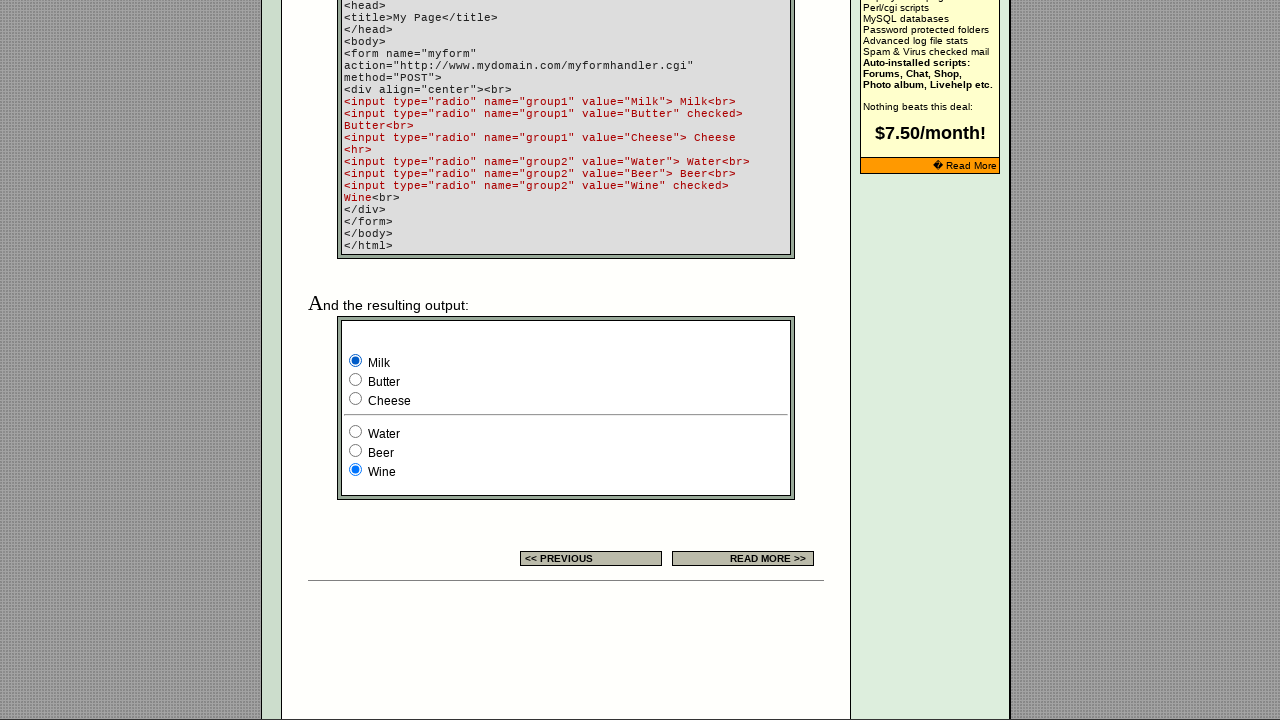

Clicked the 'Cheese' radio button at (356, 398) on input[name='group1'] >> nth=2
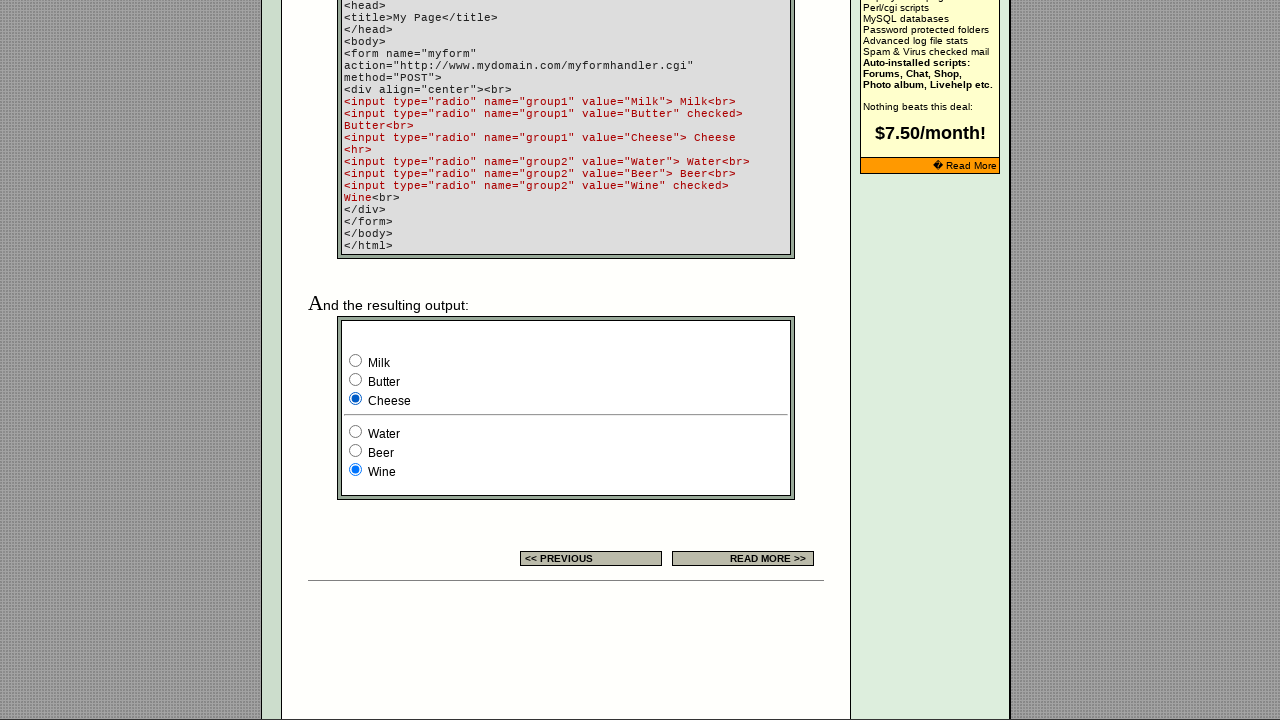

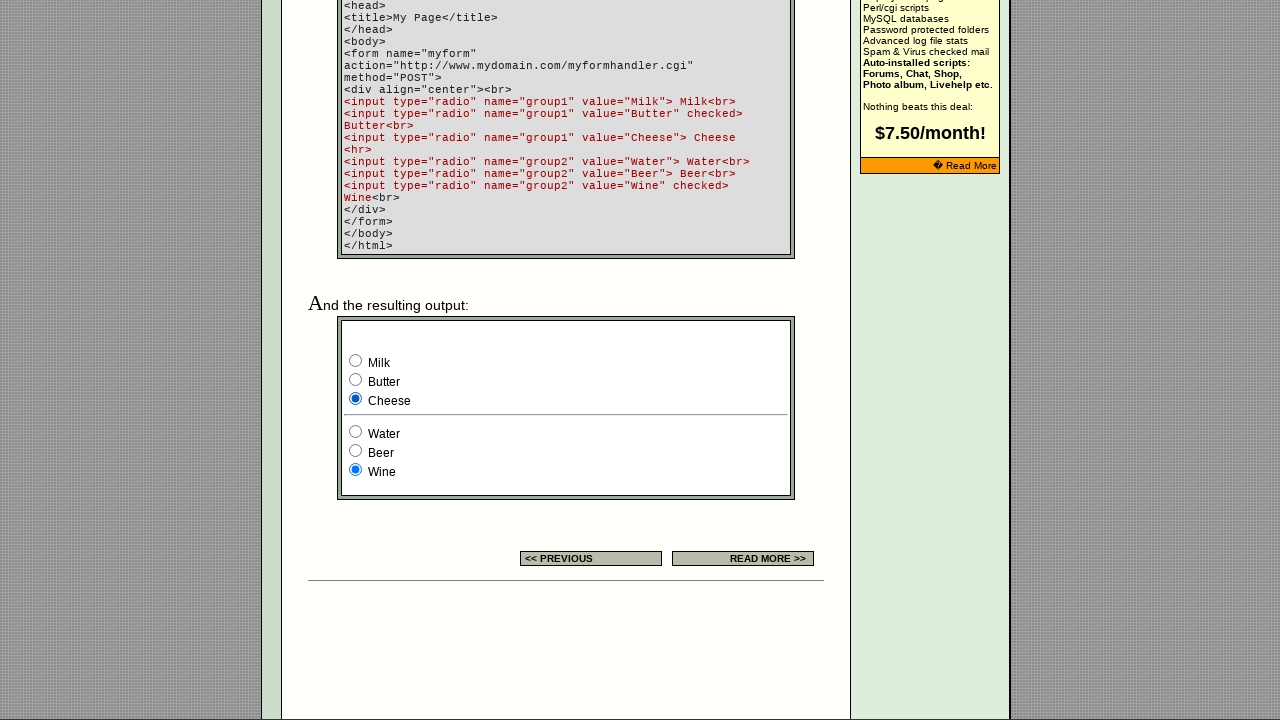